Selects a radio button option for gender on a registration form

Starting URL: http://demo.automationtesting.in/Register.html

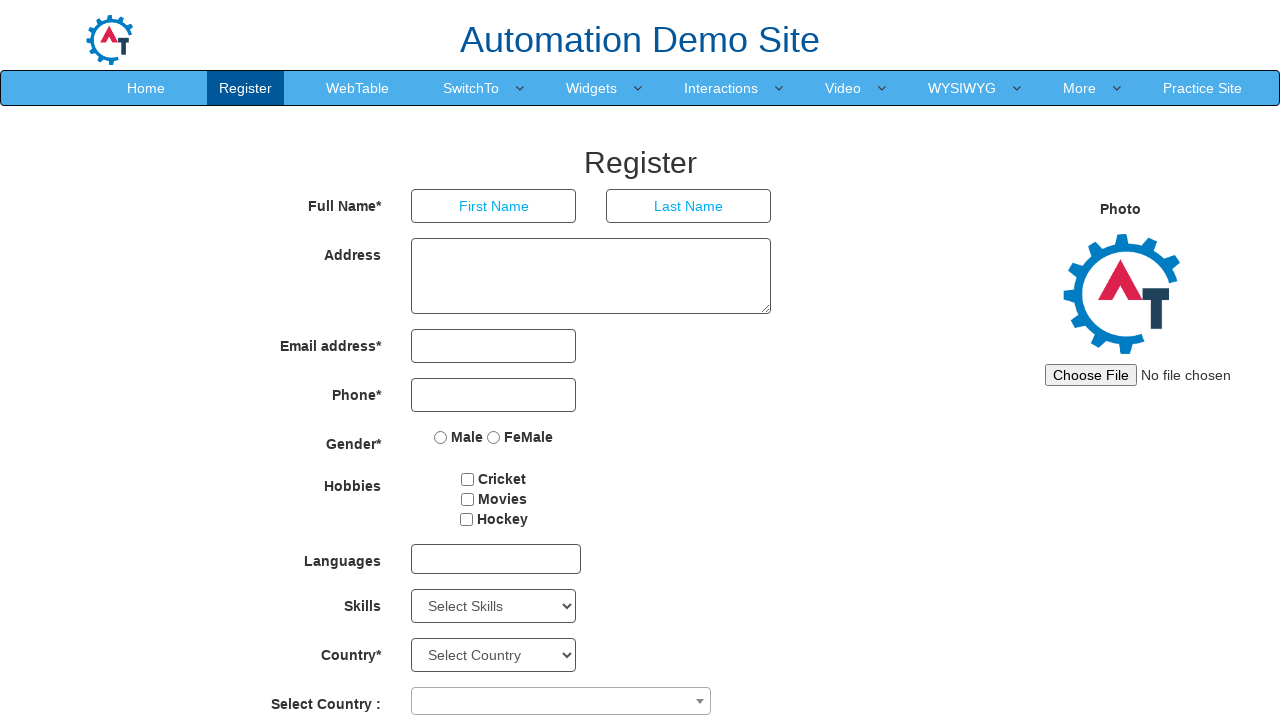

Clicked female radio button for gender selection on registration form at (494, 437) on input[value='FeMale']
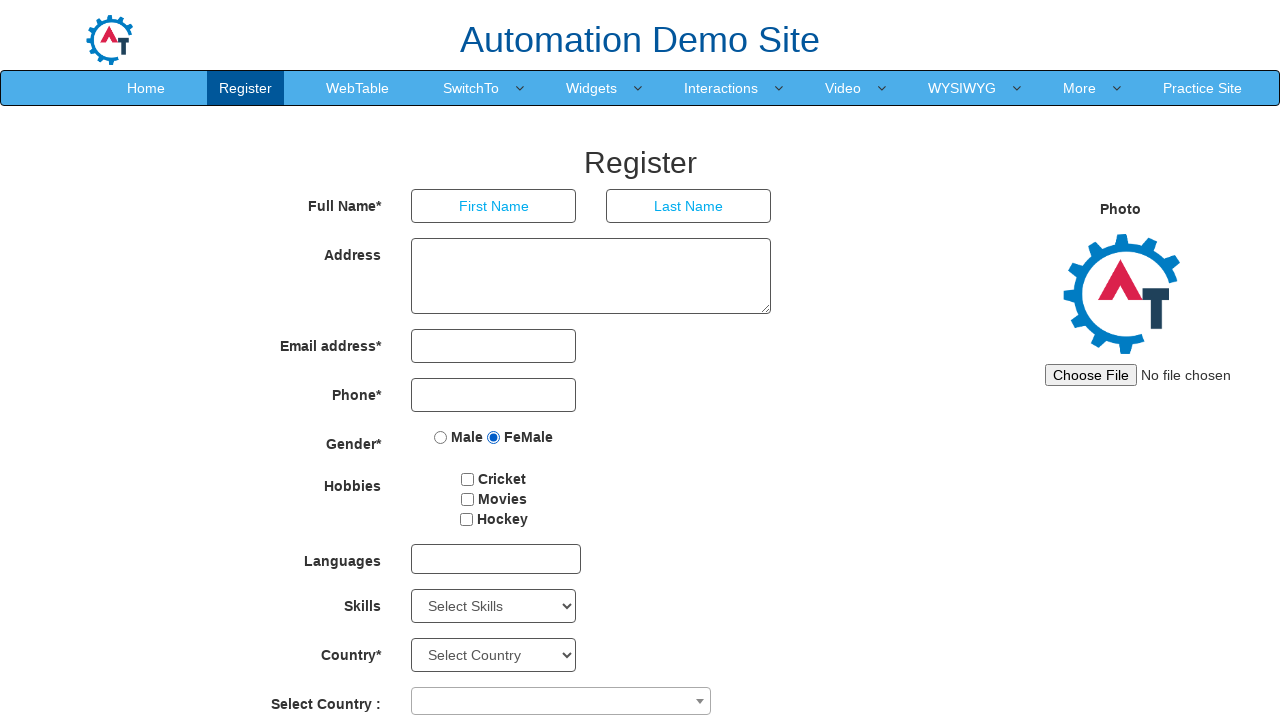

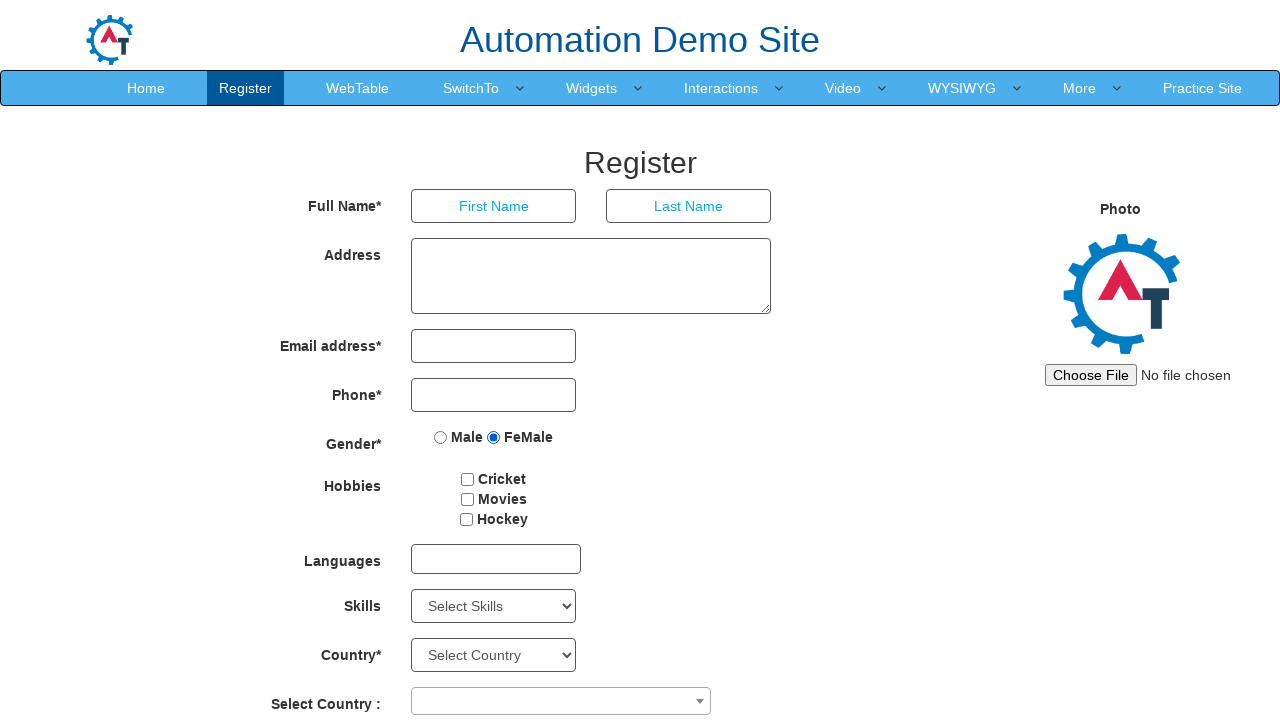